Tests double-click functionality on DemoQA by navigating to the Elements section, clicking the Buttons page, and performing a double-click action to verify the success message appears.

Starting URL: https://demoqa.com/

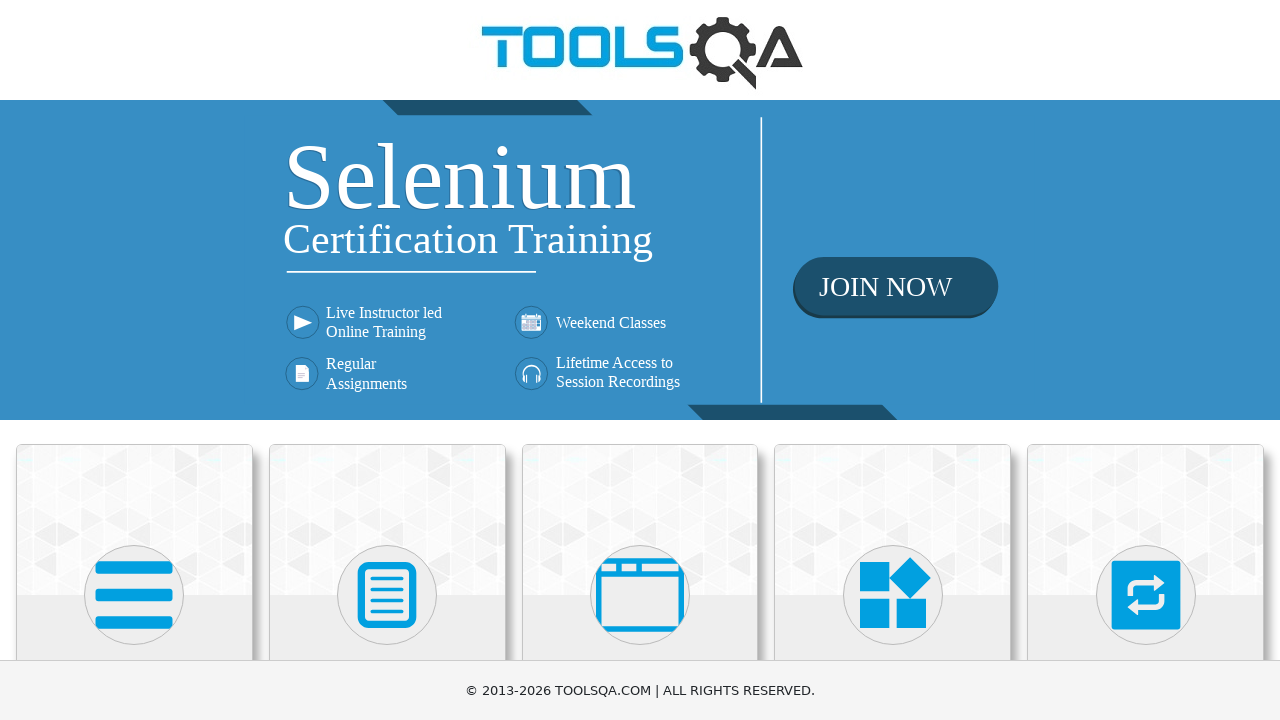

Clicked on Elements card at (134, 360) on xpath=//h5[text()='Elements']
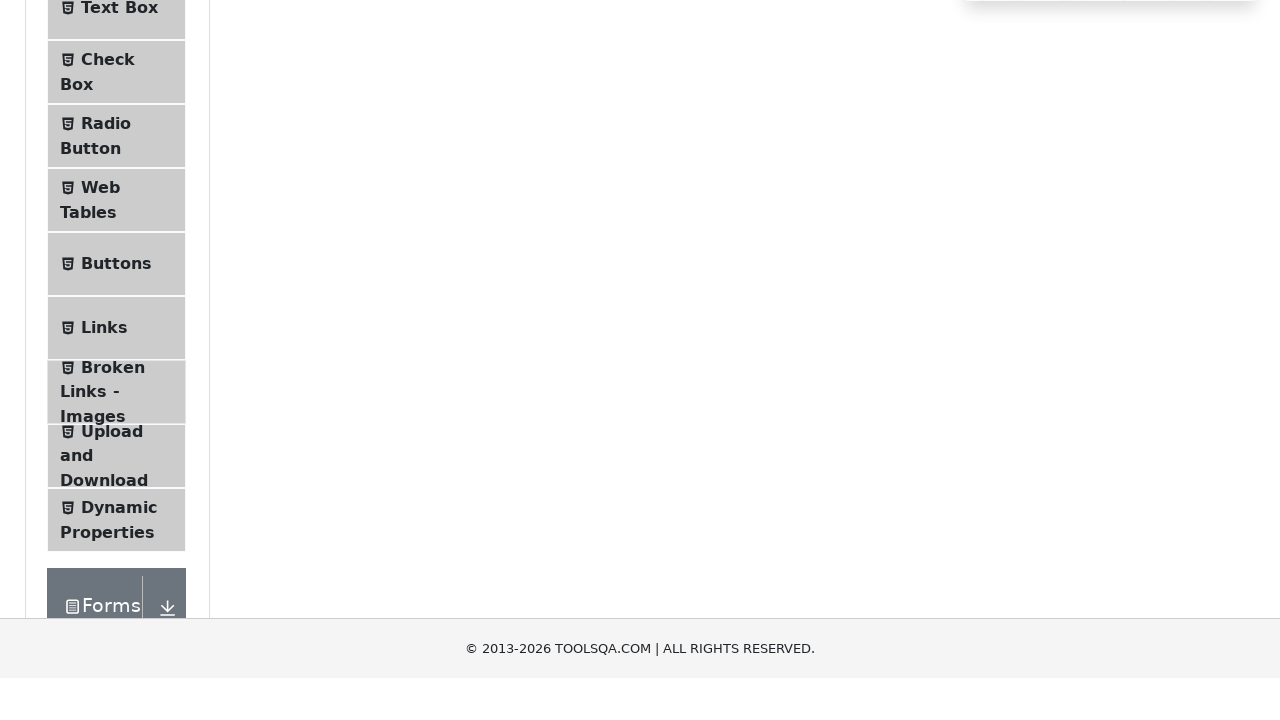

Clicked on Buttons menu item at (116, 517) on xpath=//span[@class='text' and text()='Buttons']
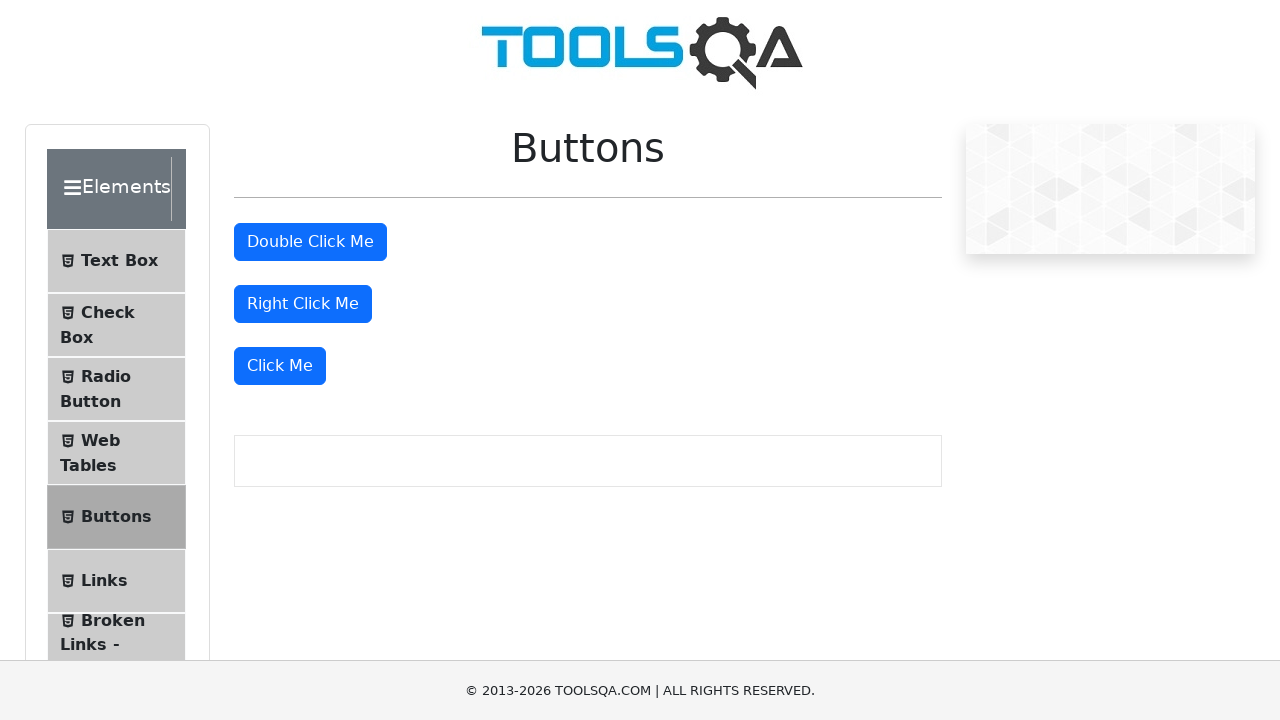

Performed double-click on the double click button at (310, 242) on #doubleClickBtn
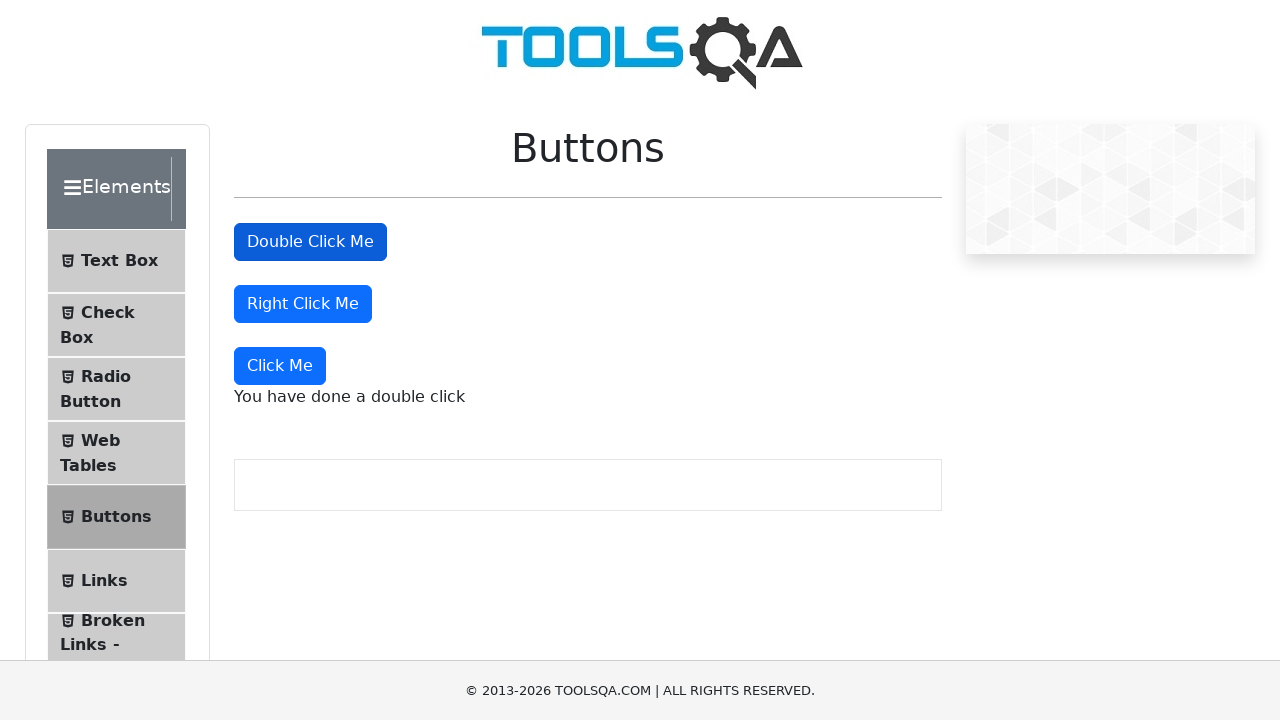

Double click success message element is visible
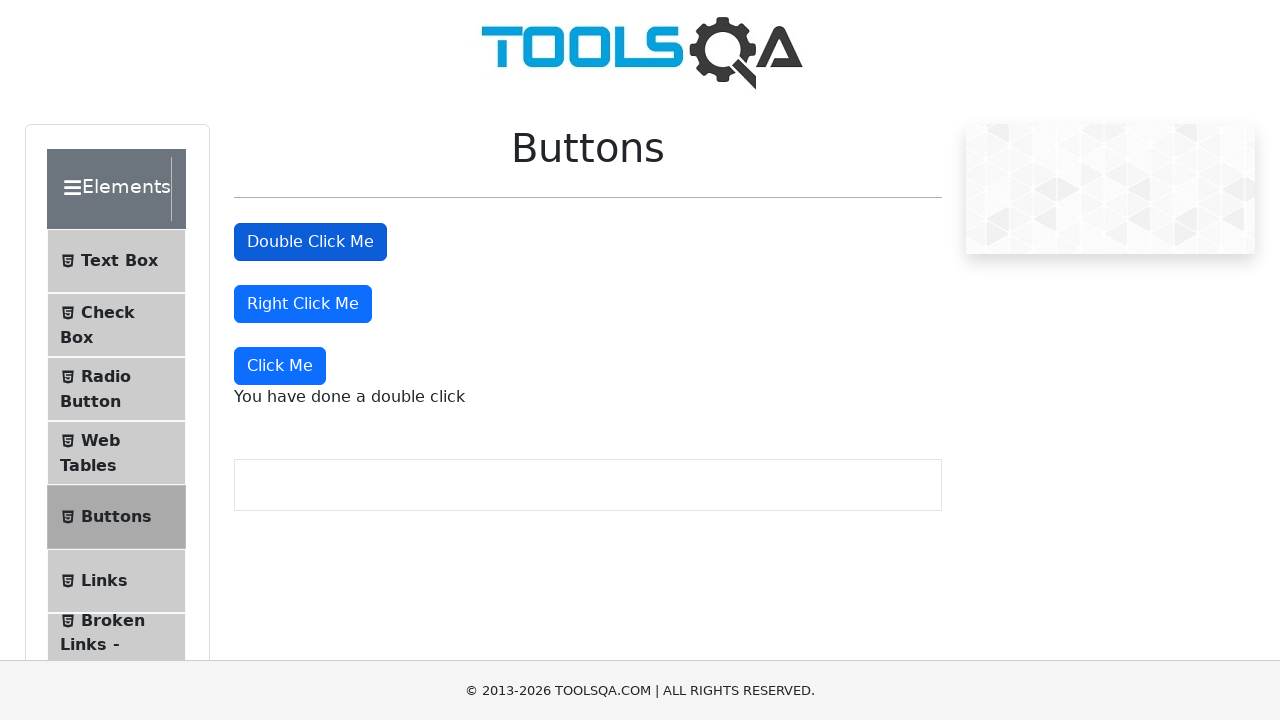

Retrieved double click success message text
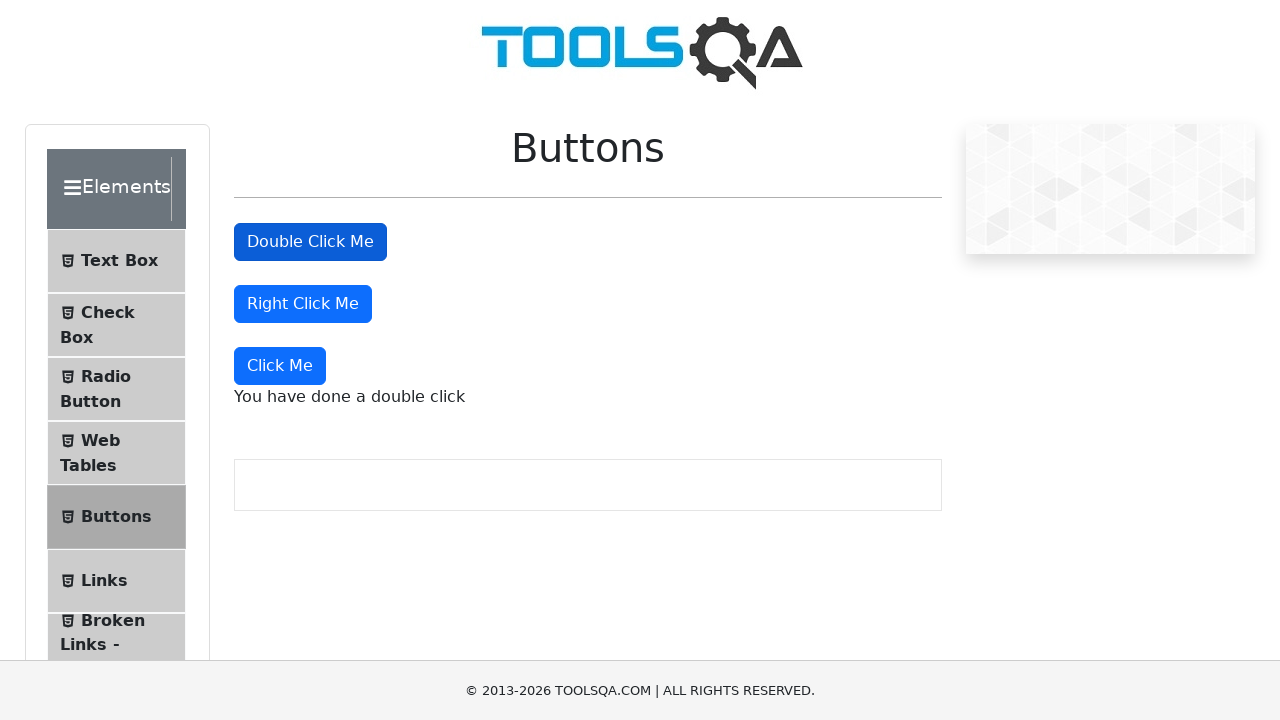

Verified success message equals 'You have done a double click'
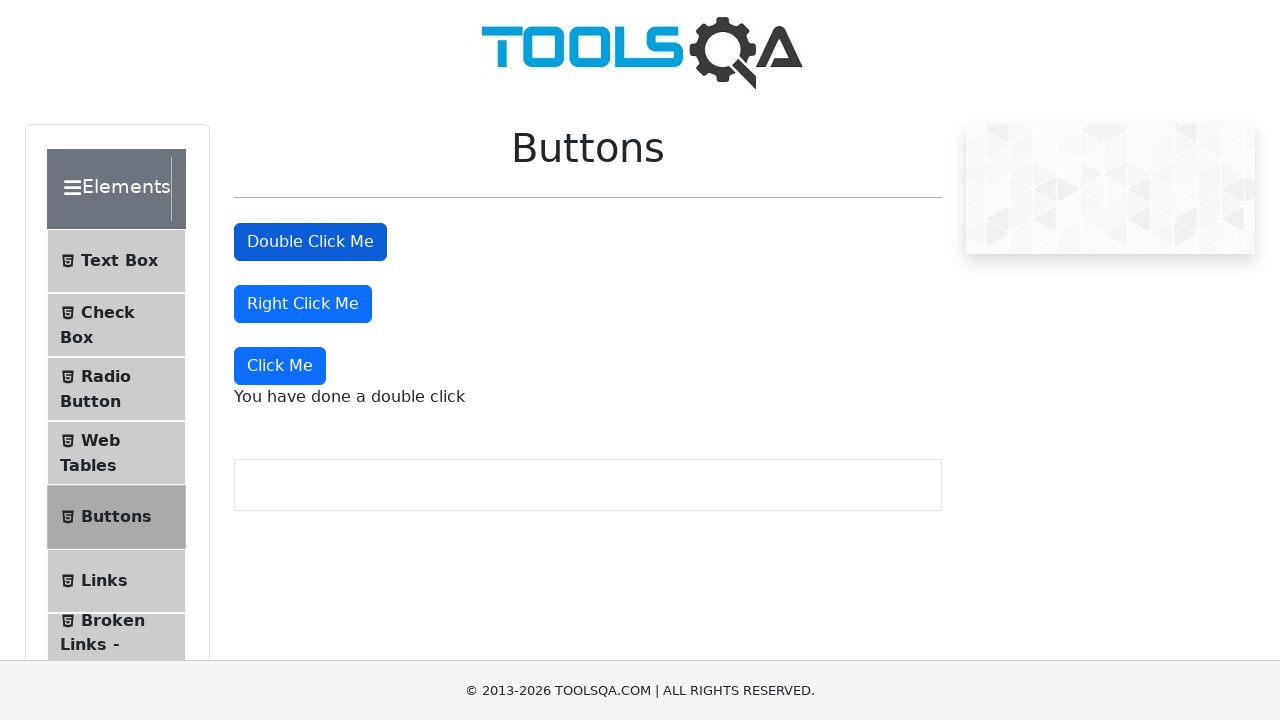

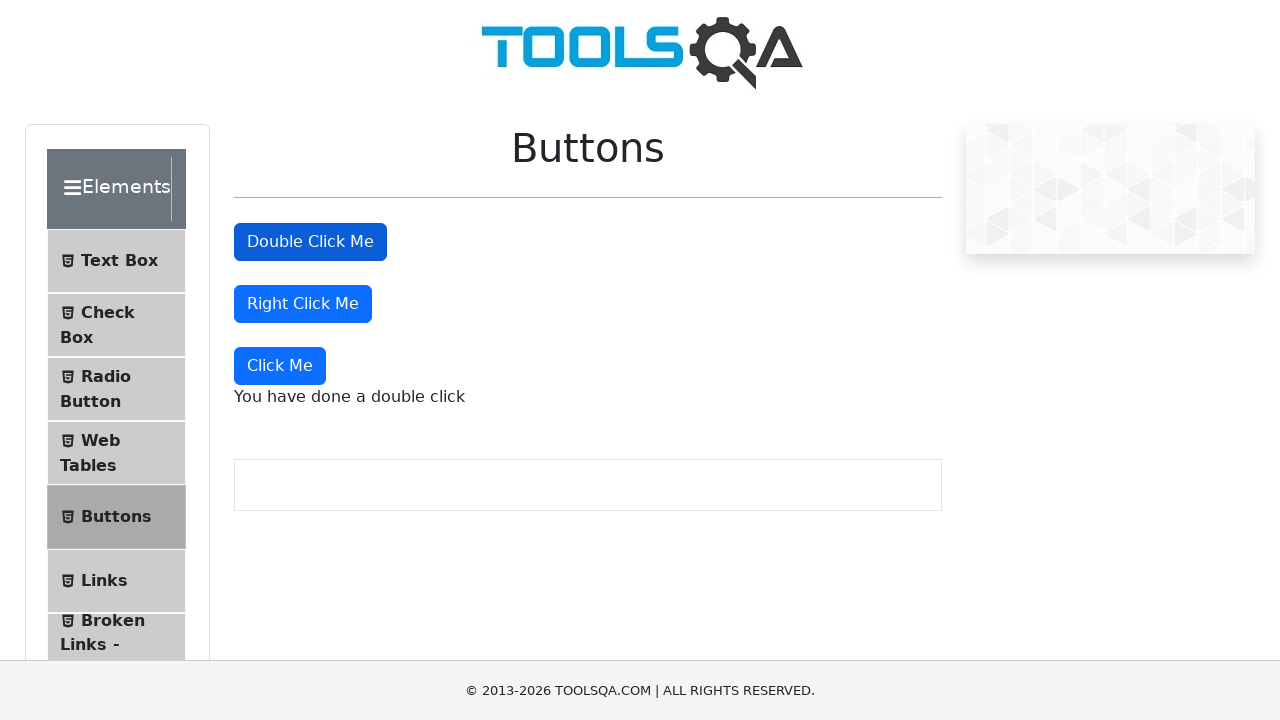